Tests the SpiceJet flight booking form by selecting origin city (Agra) and destination city (Ahmedabad/AMD) from dropdown menus.

Starting URL: https://www.spicejet.com/

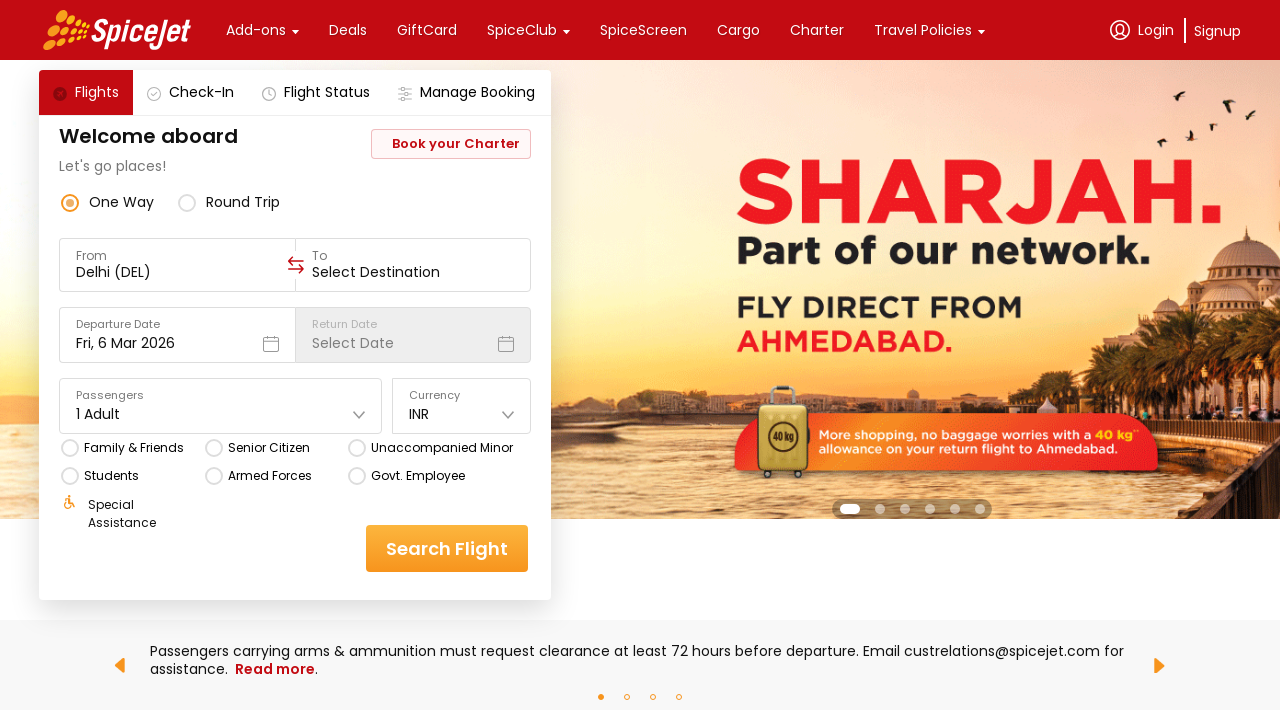

Clicked on the origin/from input field to open dropdown at (178, 272) on input.css-1cwyjr8.r-homxoj.r-ubezar.r-10paoce.r-13qz1uu
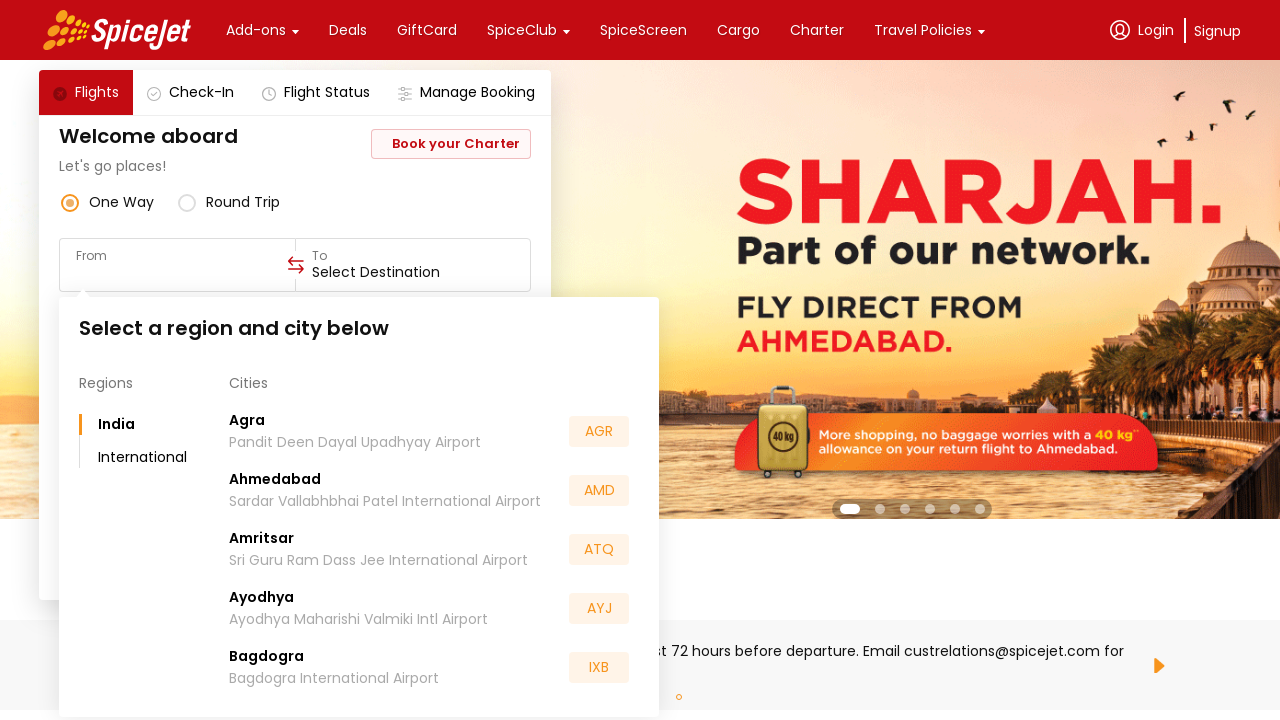

Selected Agra as origin city from the dropdown at (640, 360) on div:has-text('Agra')
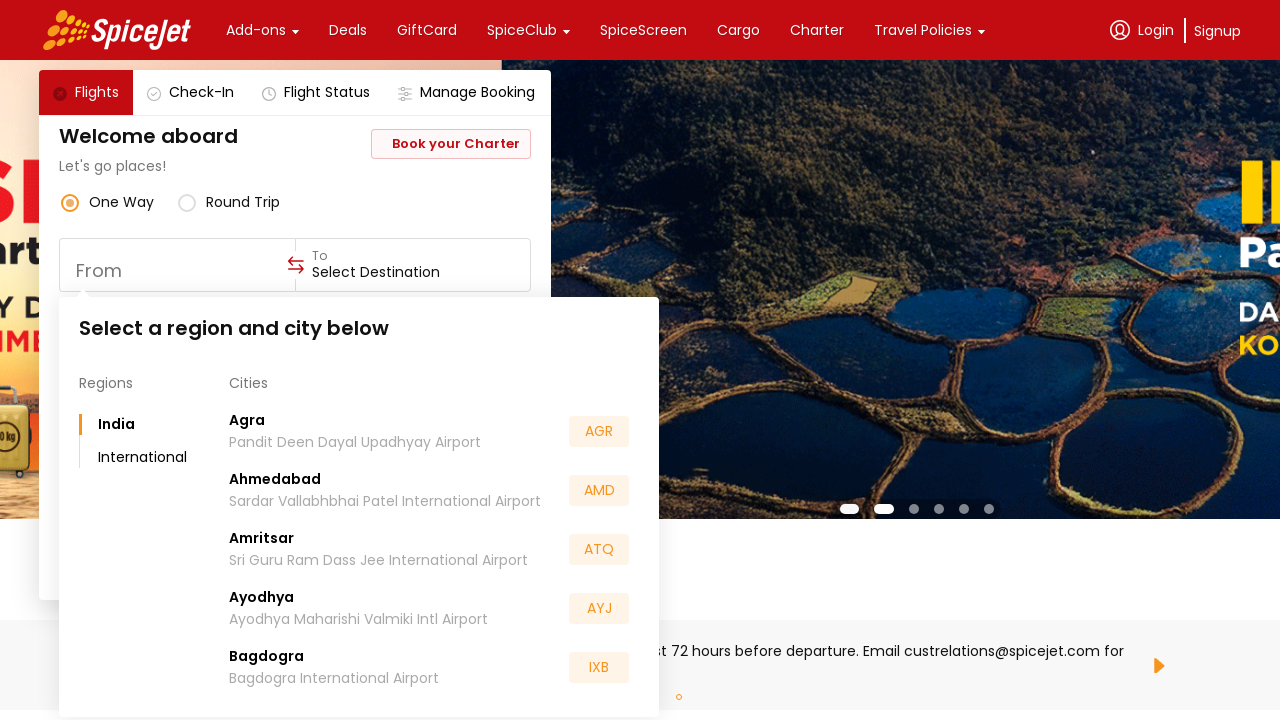

Selected Ahmedabad (AMD) as destination city from the dropdown at (640, 360) on div:has-text('AMD')
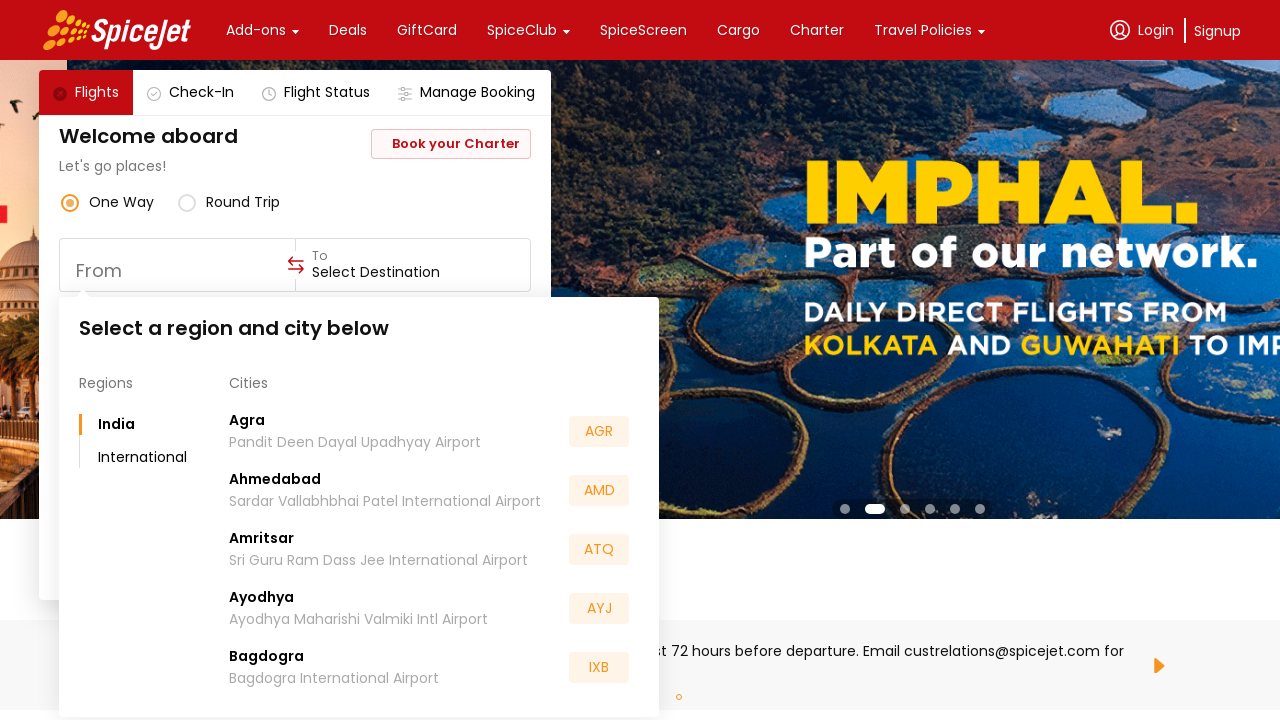

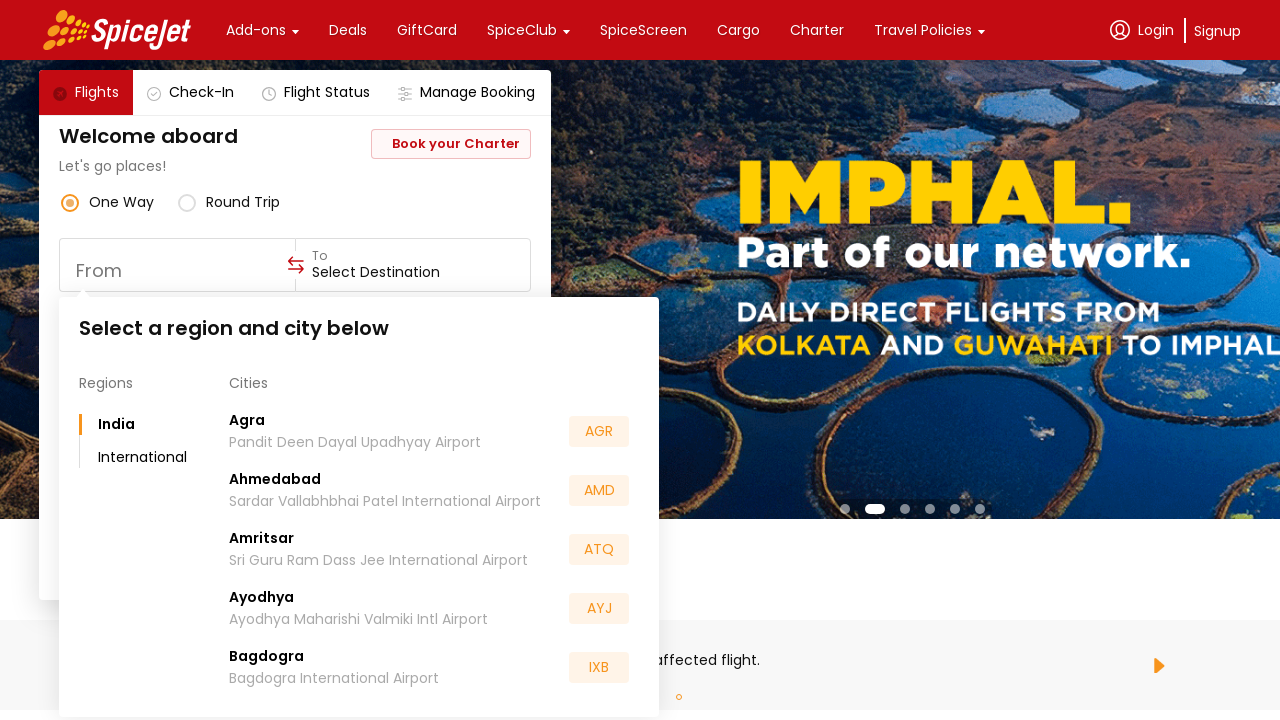